Opens the Rahul Shetty Academy Automation Practice page. This is a minimal test that only navigates to the page without performing any additional actions.

Starting URL: https://rahulshettyacademy.com/AutomationPractice/

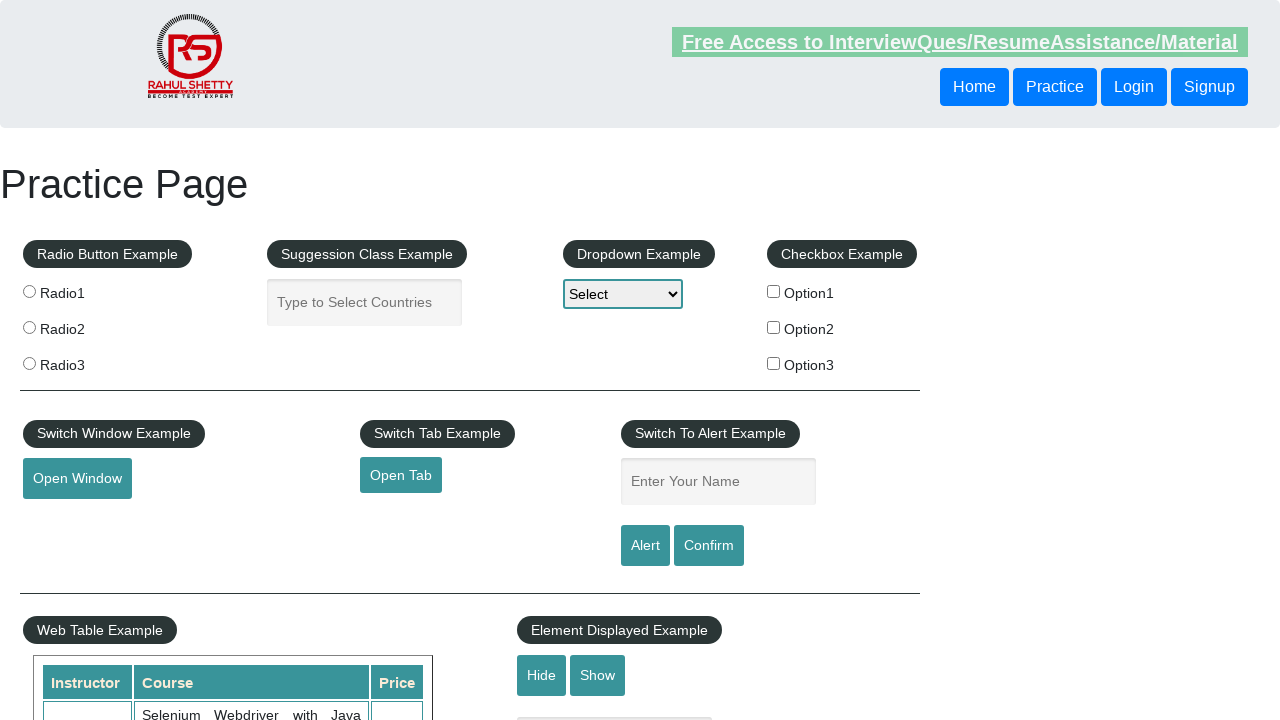

Waited for page to reach domcontentloaded state
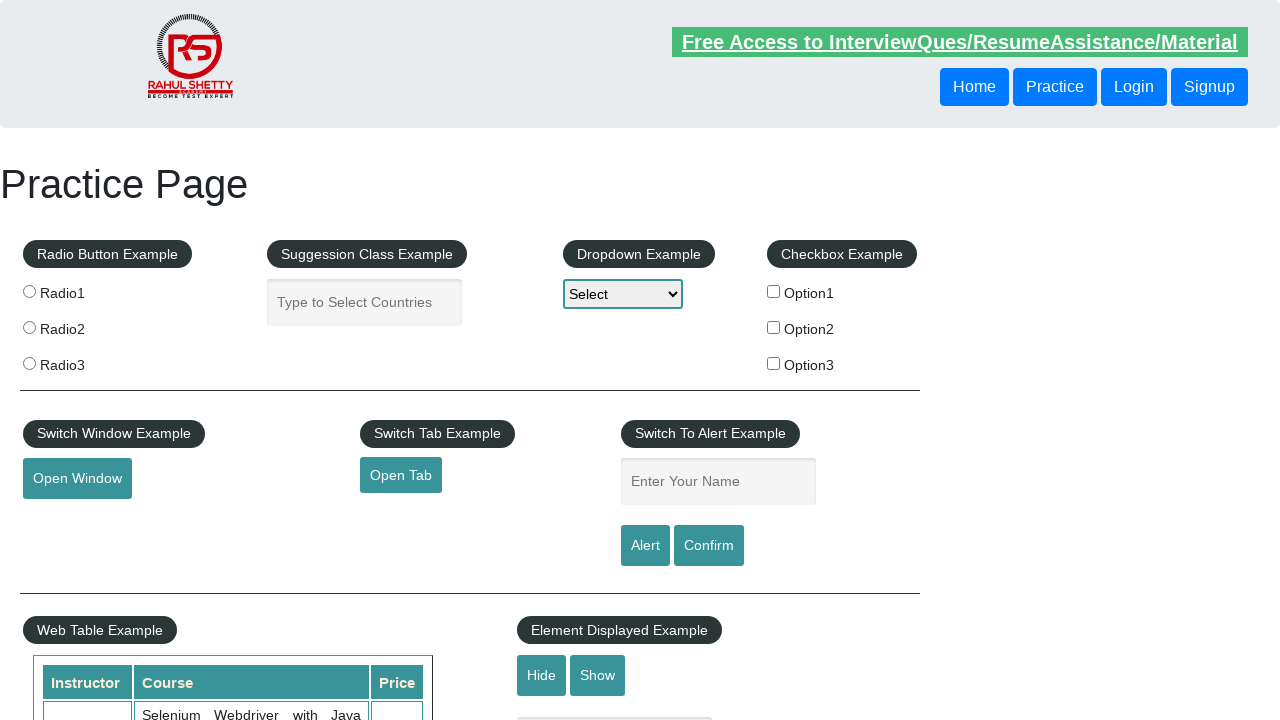

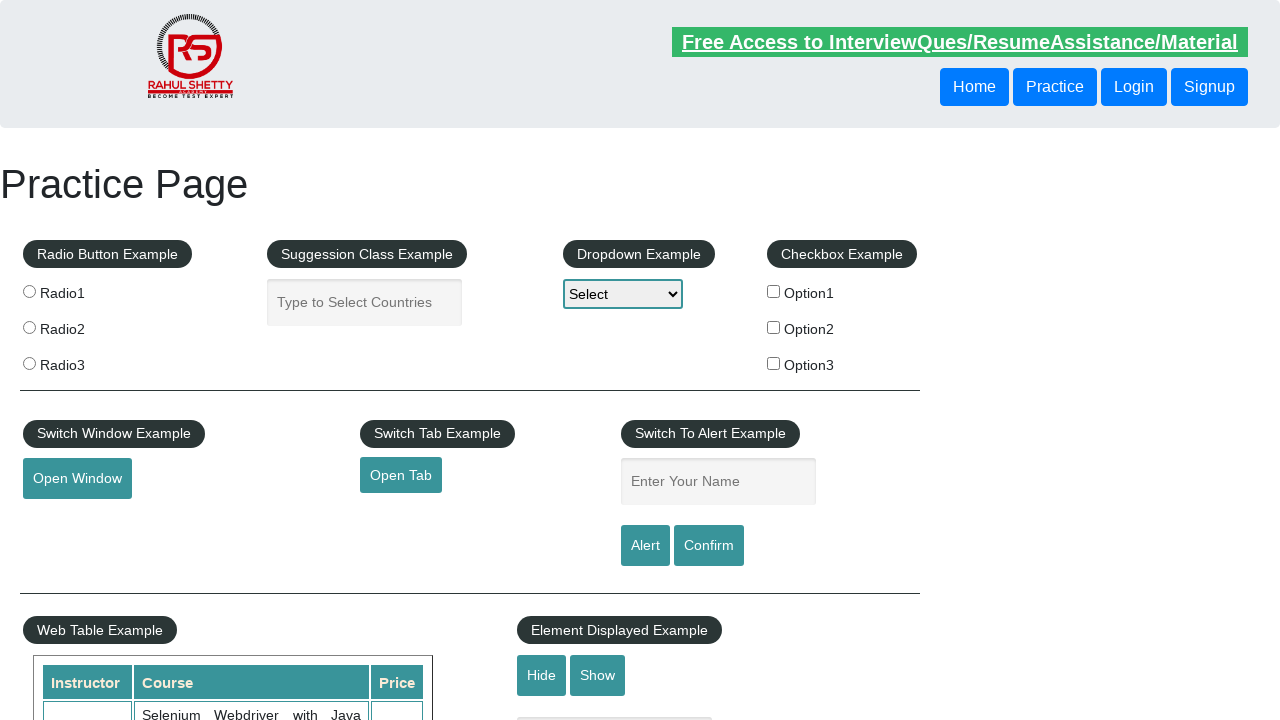